Tests dismissing a JavaScript confirmation dialog and verifies the cancel result

Starting URL: https://the-internet.herokuapp.com/javascript_alerts

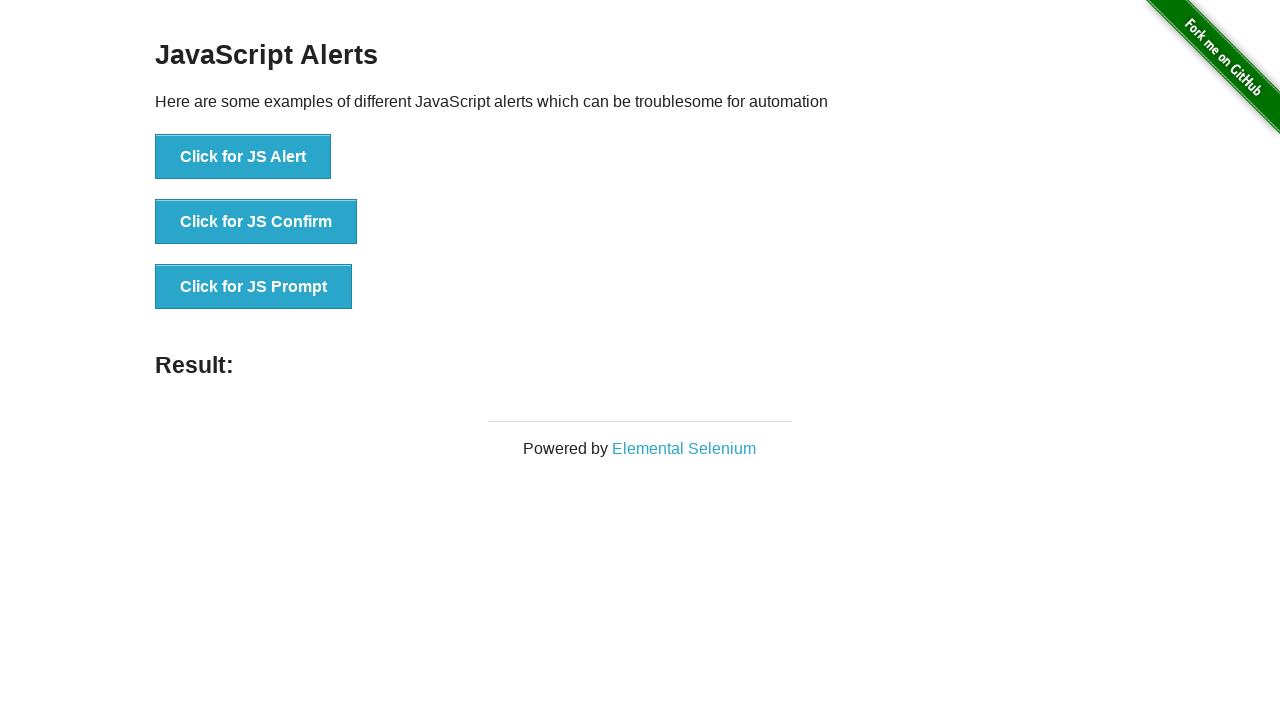

Set up dialog handler to dismiss confirmation dialogs
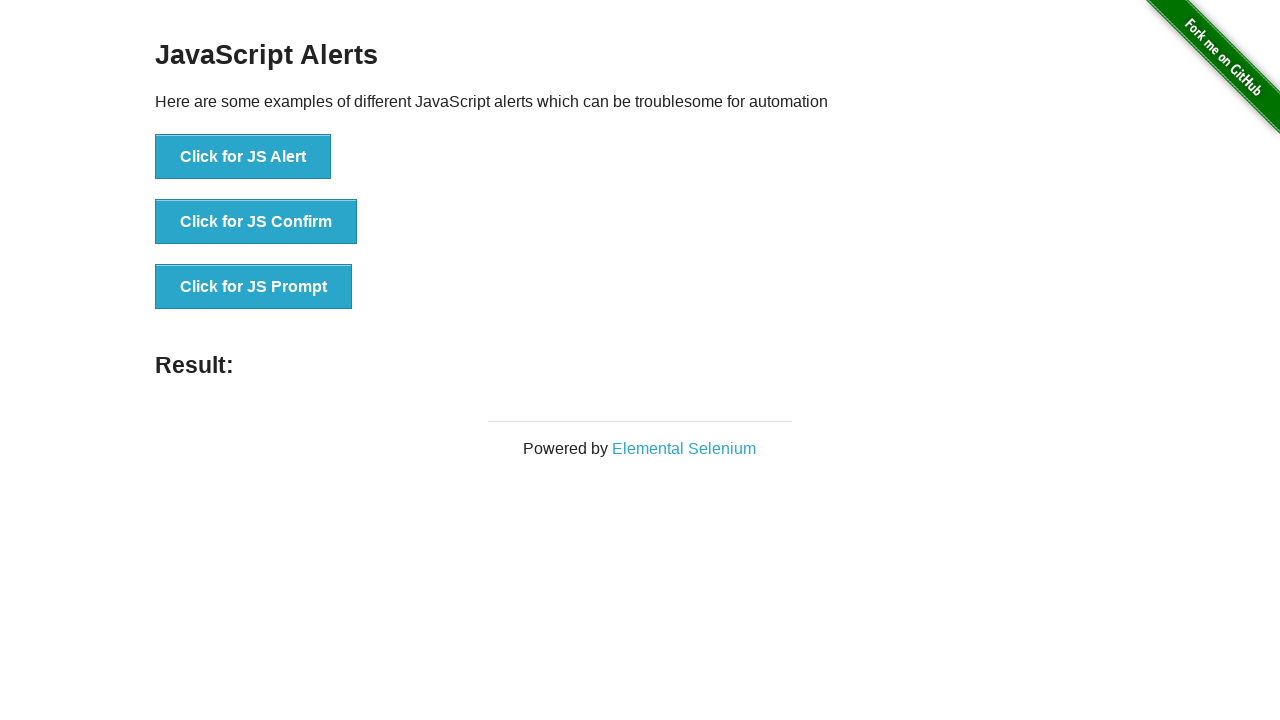

Clicked button to trigger JavaScript confirmation dialog at (256, 222) on xpath=//button[.='Click for JS Confirm']
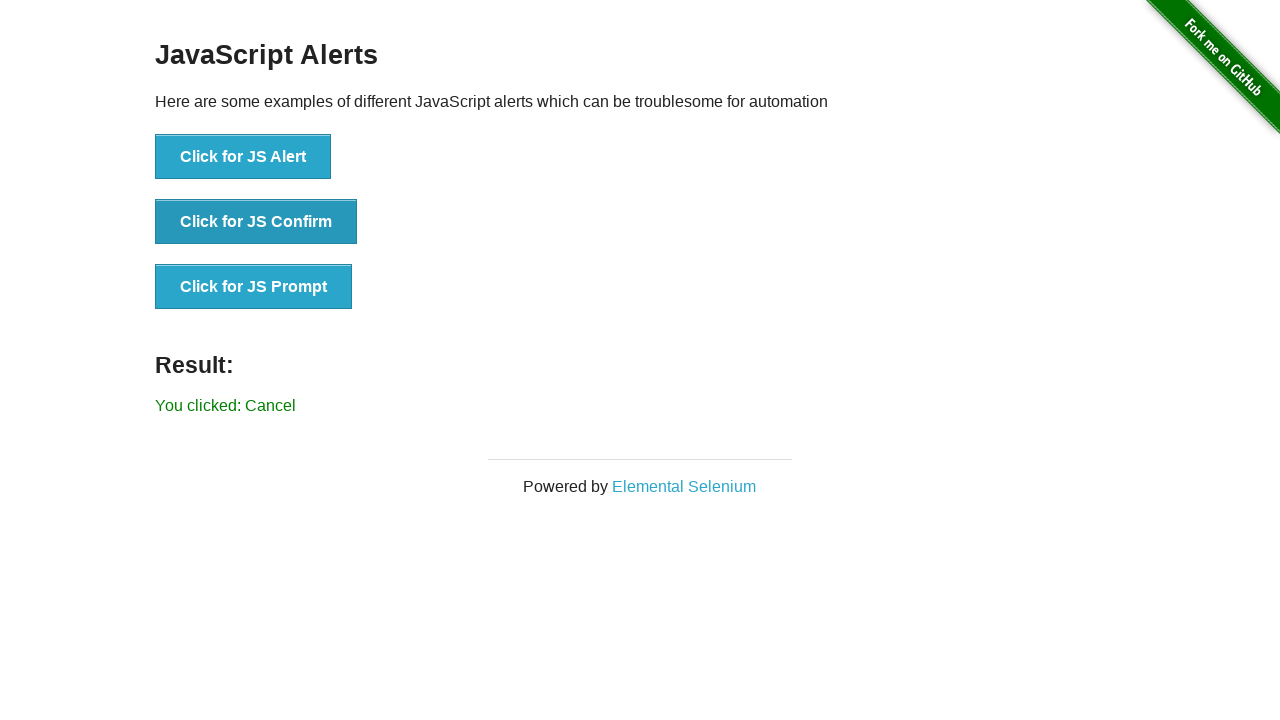

Result message element became visible
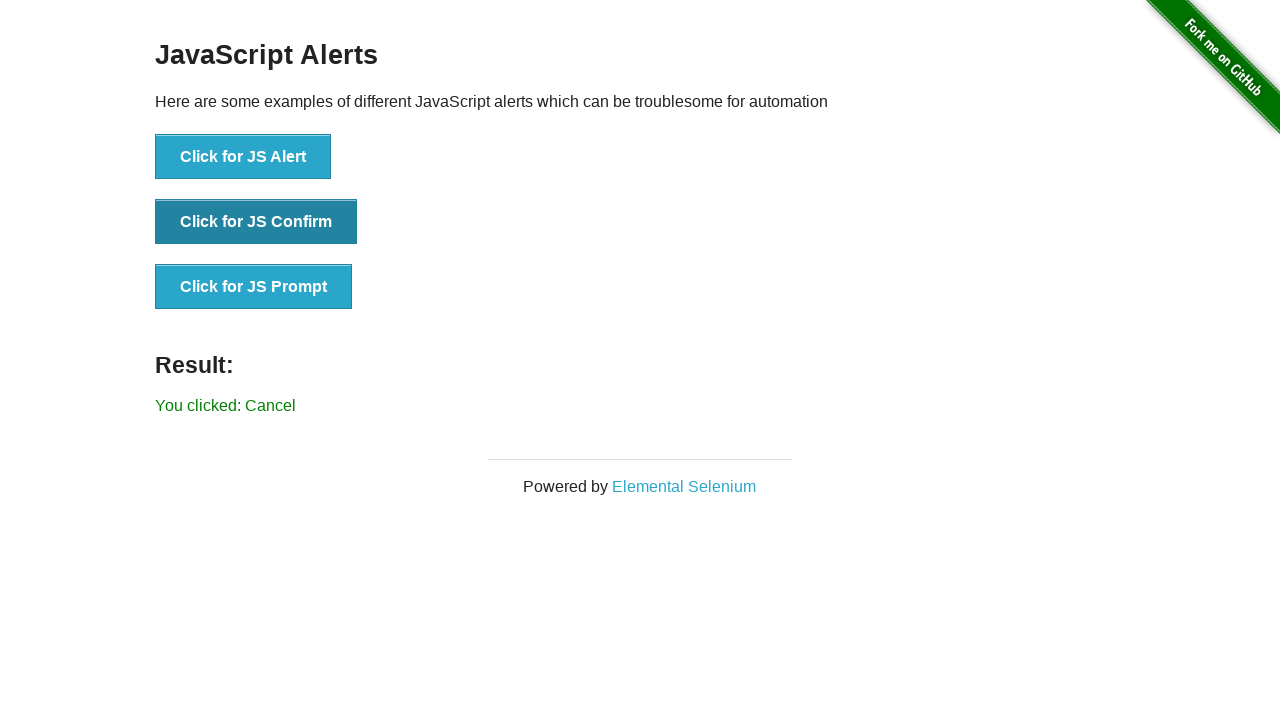

Retrieved result text: 'You clicked: Cancel'
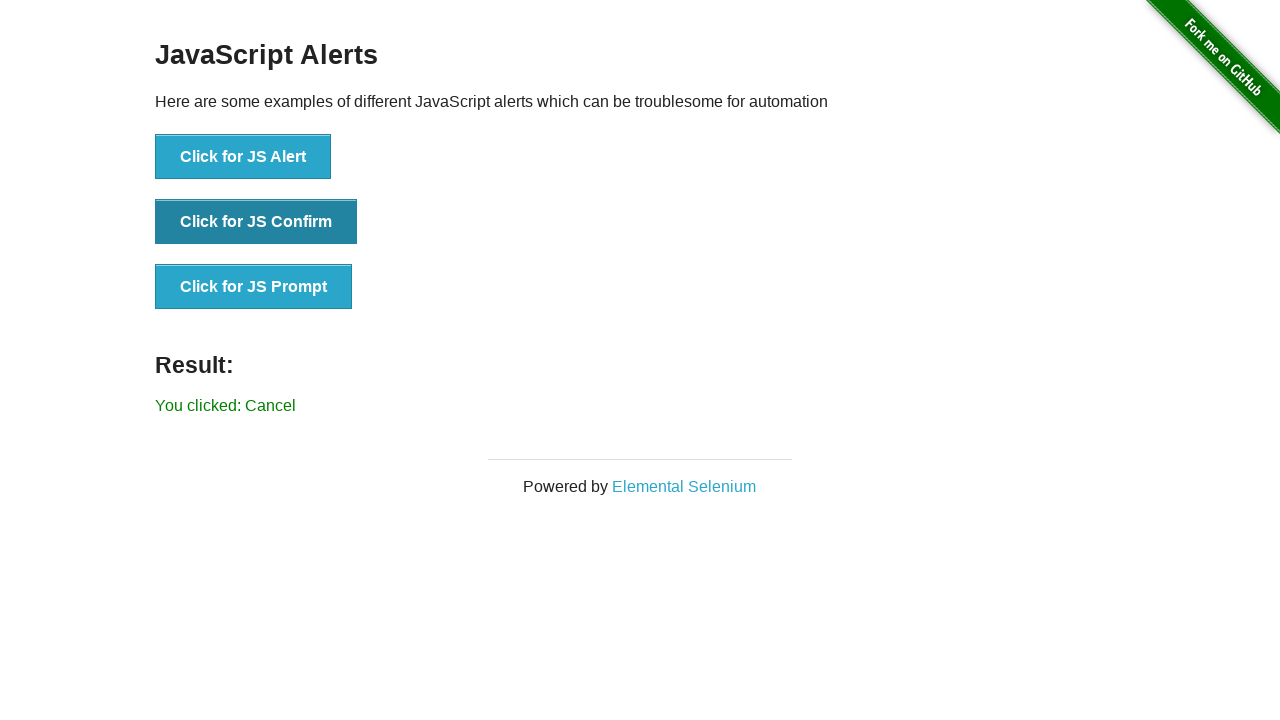

Verified that dismissing the confirmation dialog returned 'You clicked: Cancel'
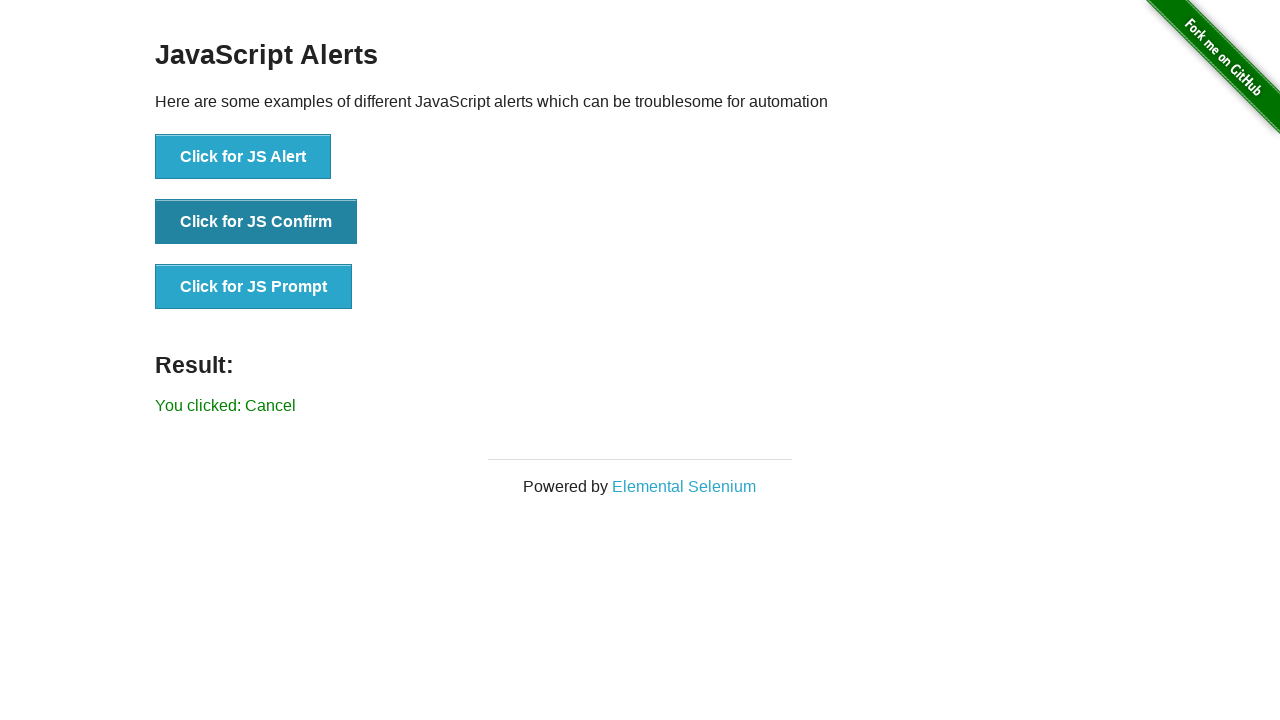

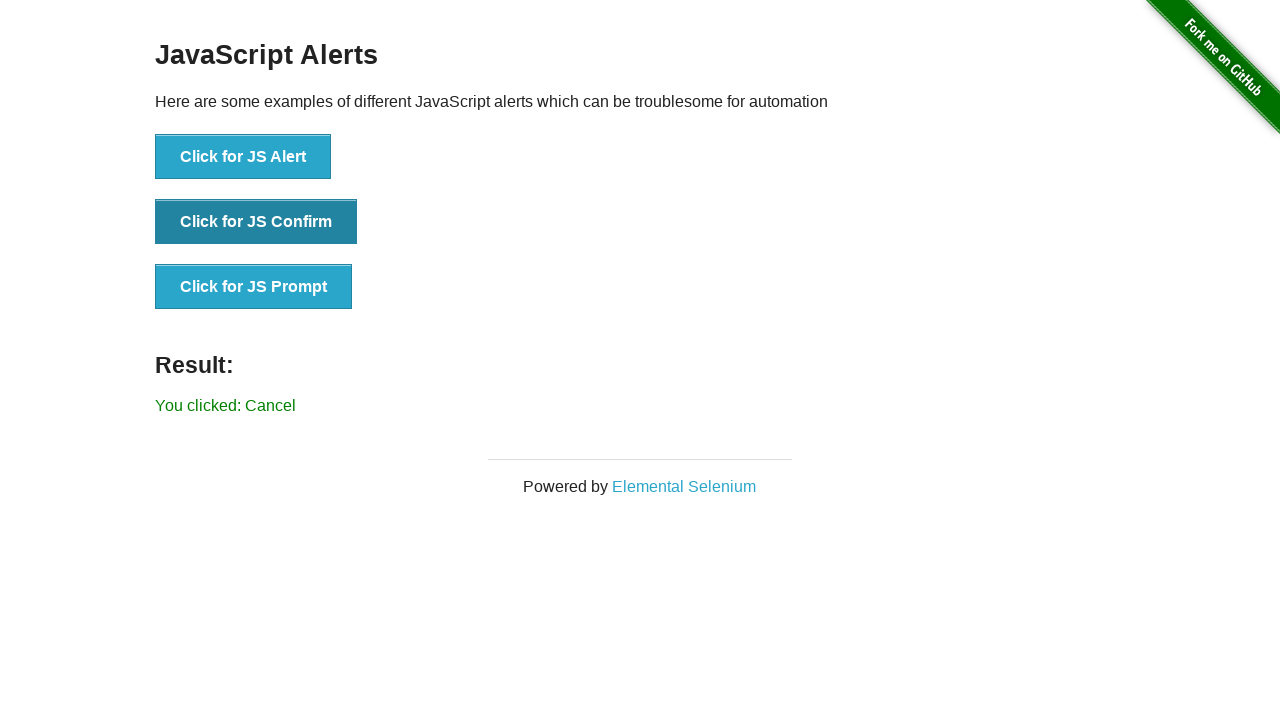